Navigates to GlobalSQA website and waits for page to load (marked as skipped in original)

Starting URL: https://www.globalsqa.com/

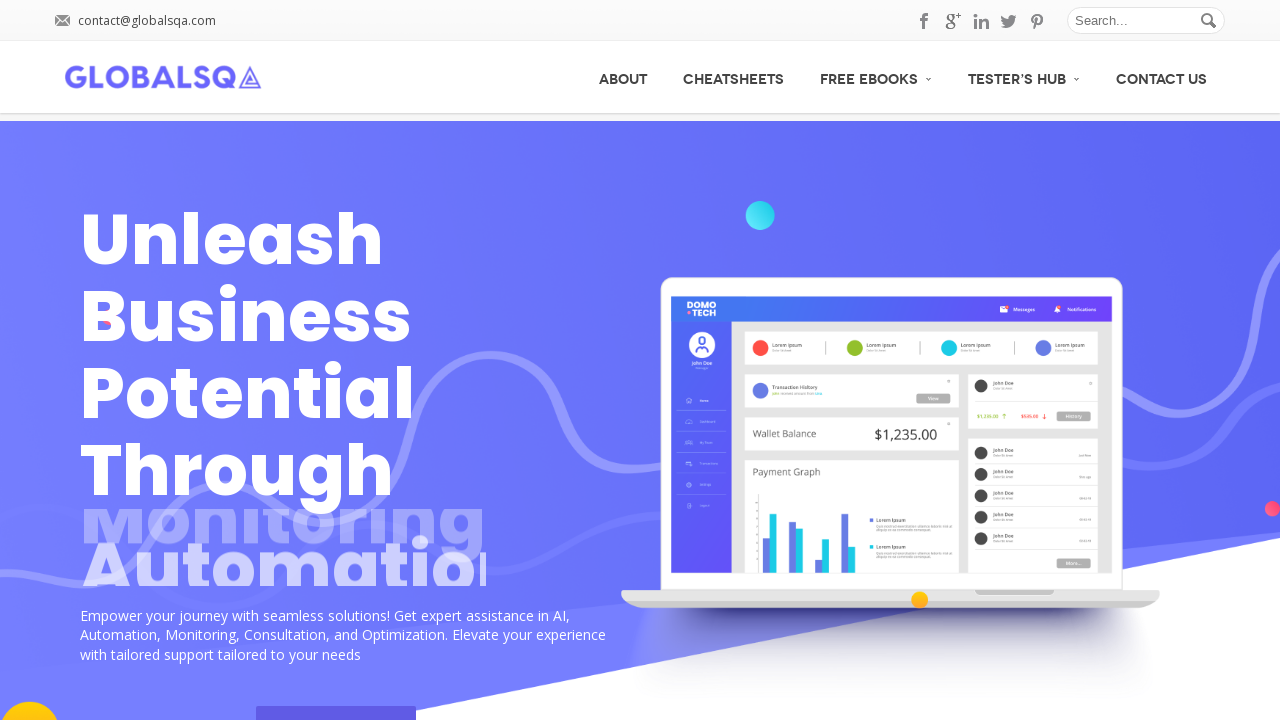

Waited 5 seconds for GlobalSQA website to fully load
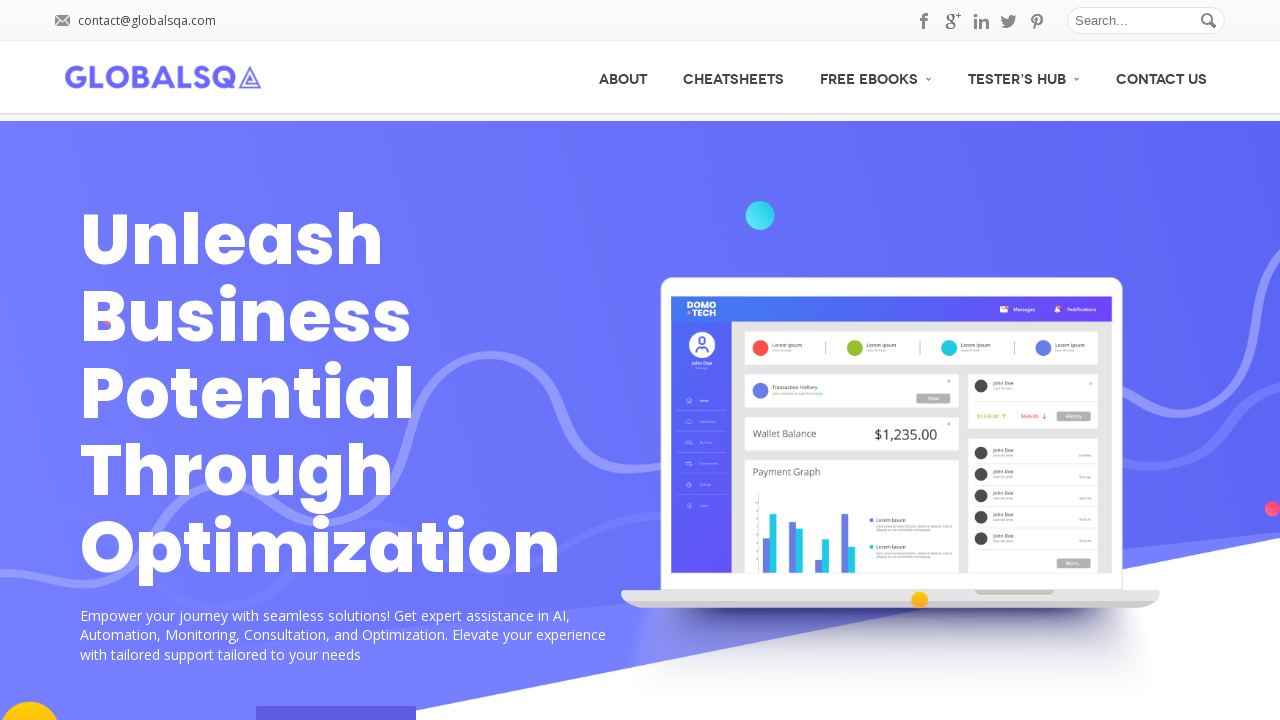

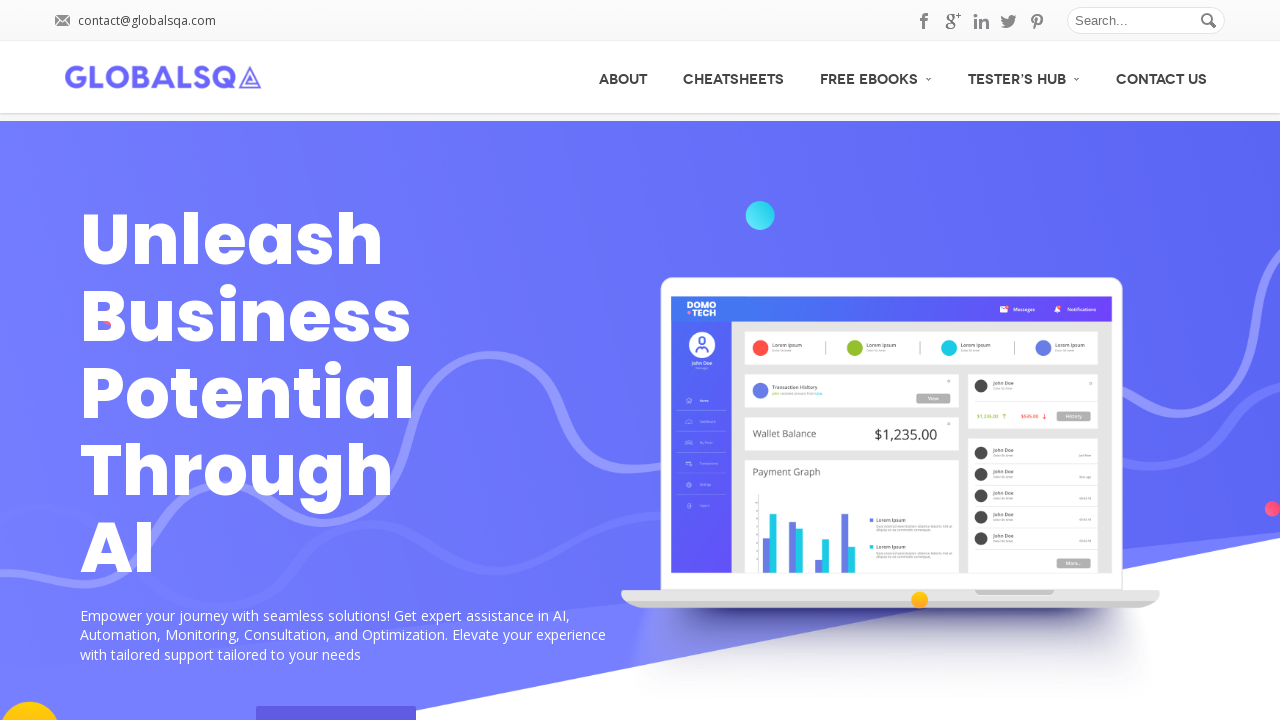